Navigates to GitHub homepage, then to a specific user profile page (sadikturan), verifies the page title, and navigates back to the homepage

Starting URL: https://github.com

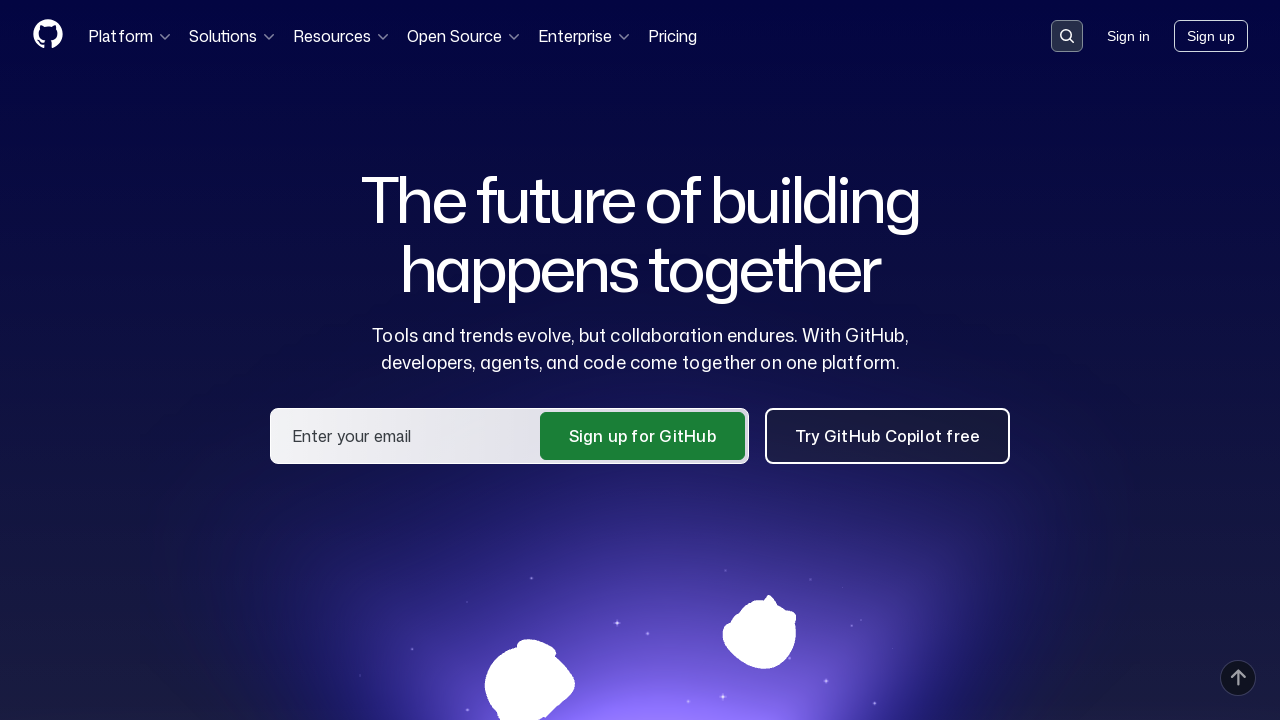

Set viewport size to 1920x1080
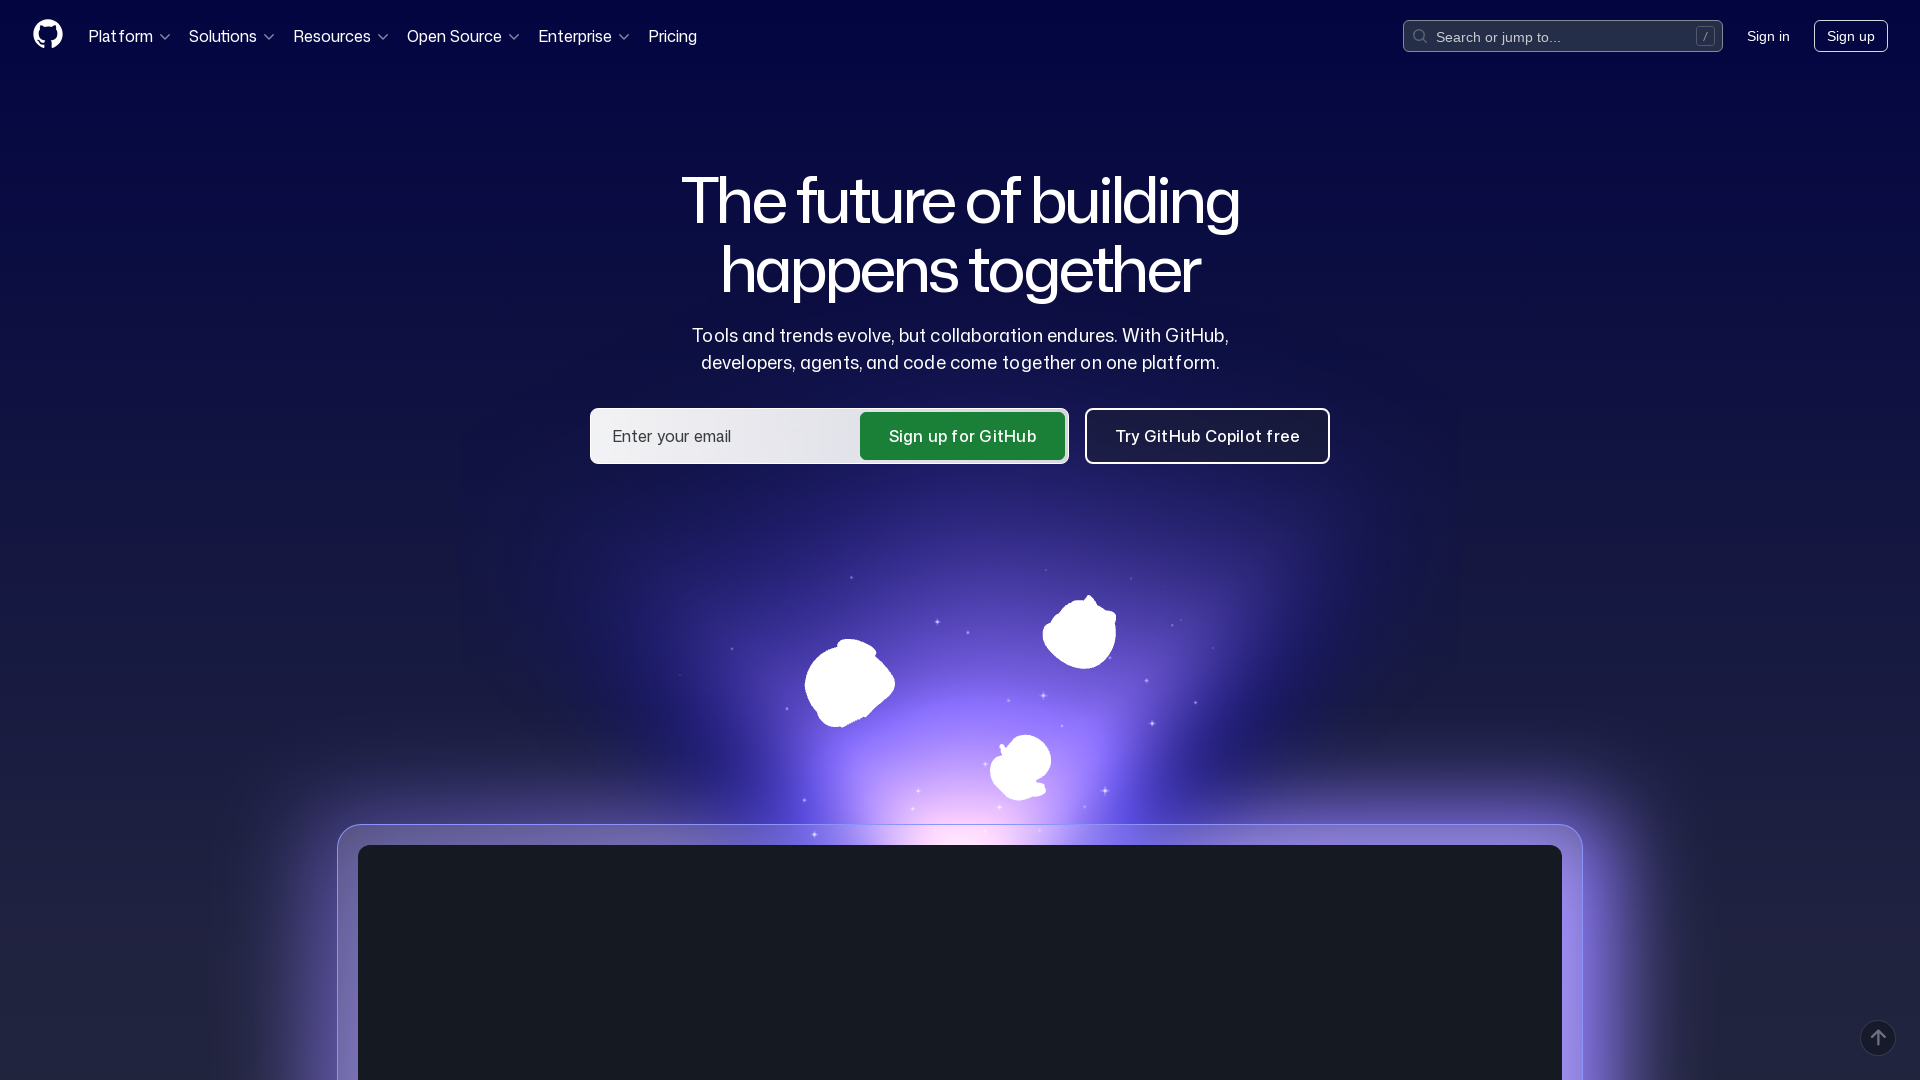

Navigated to GitHub homepage
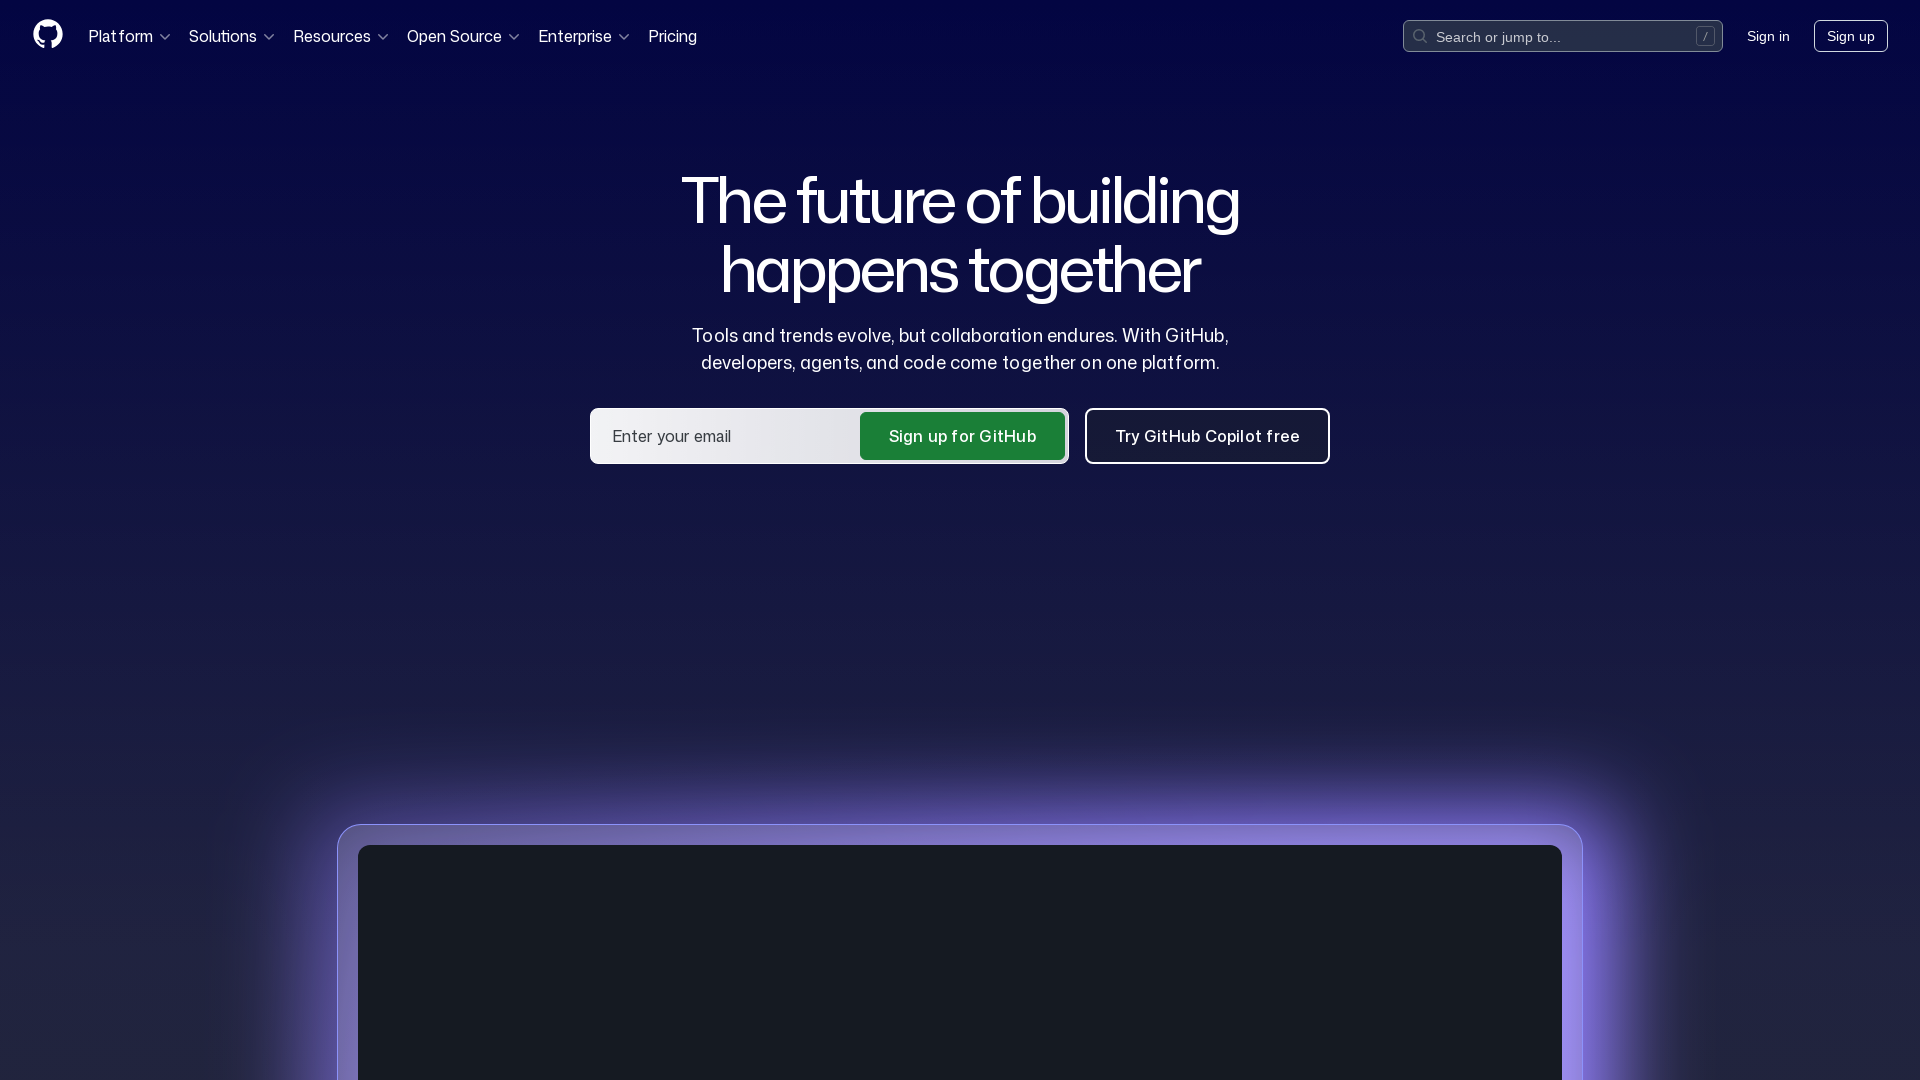

GitHub homepage loaded
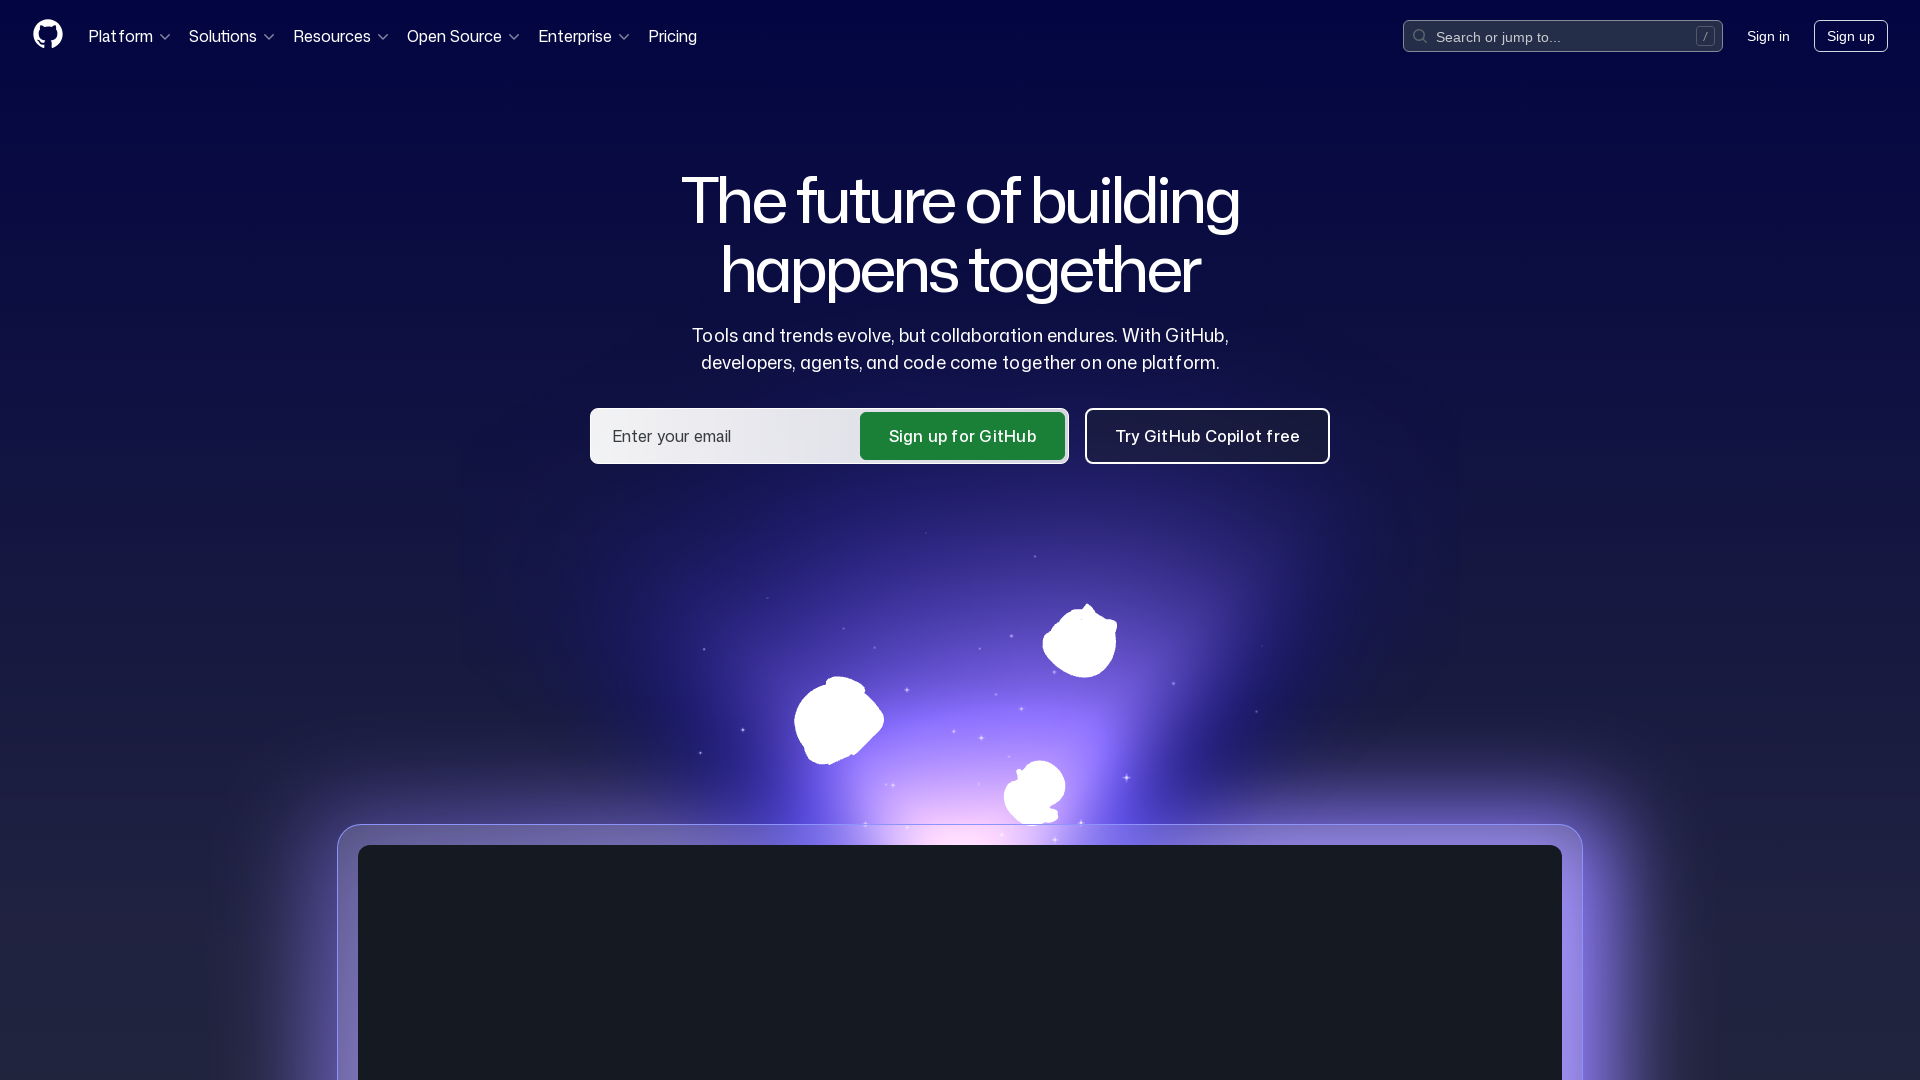

Navigated to sadikturan user profile
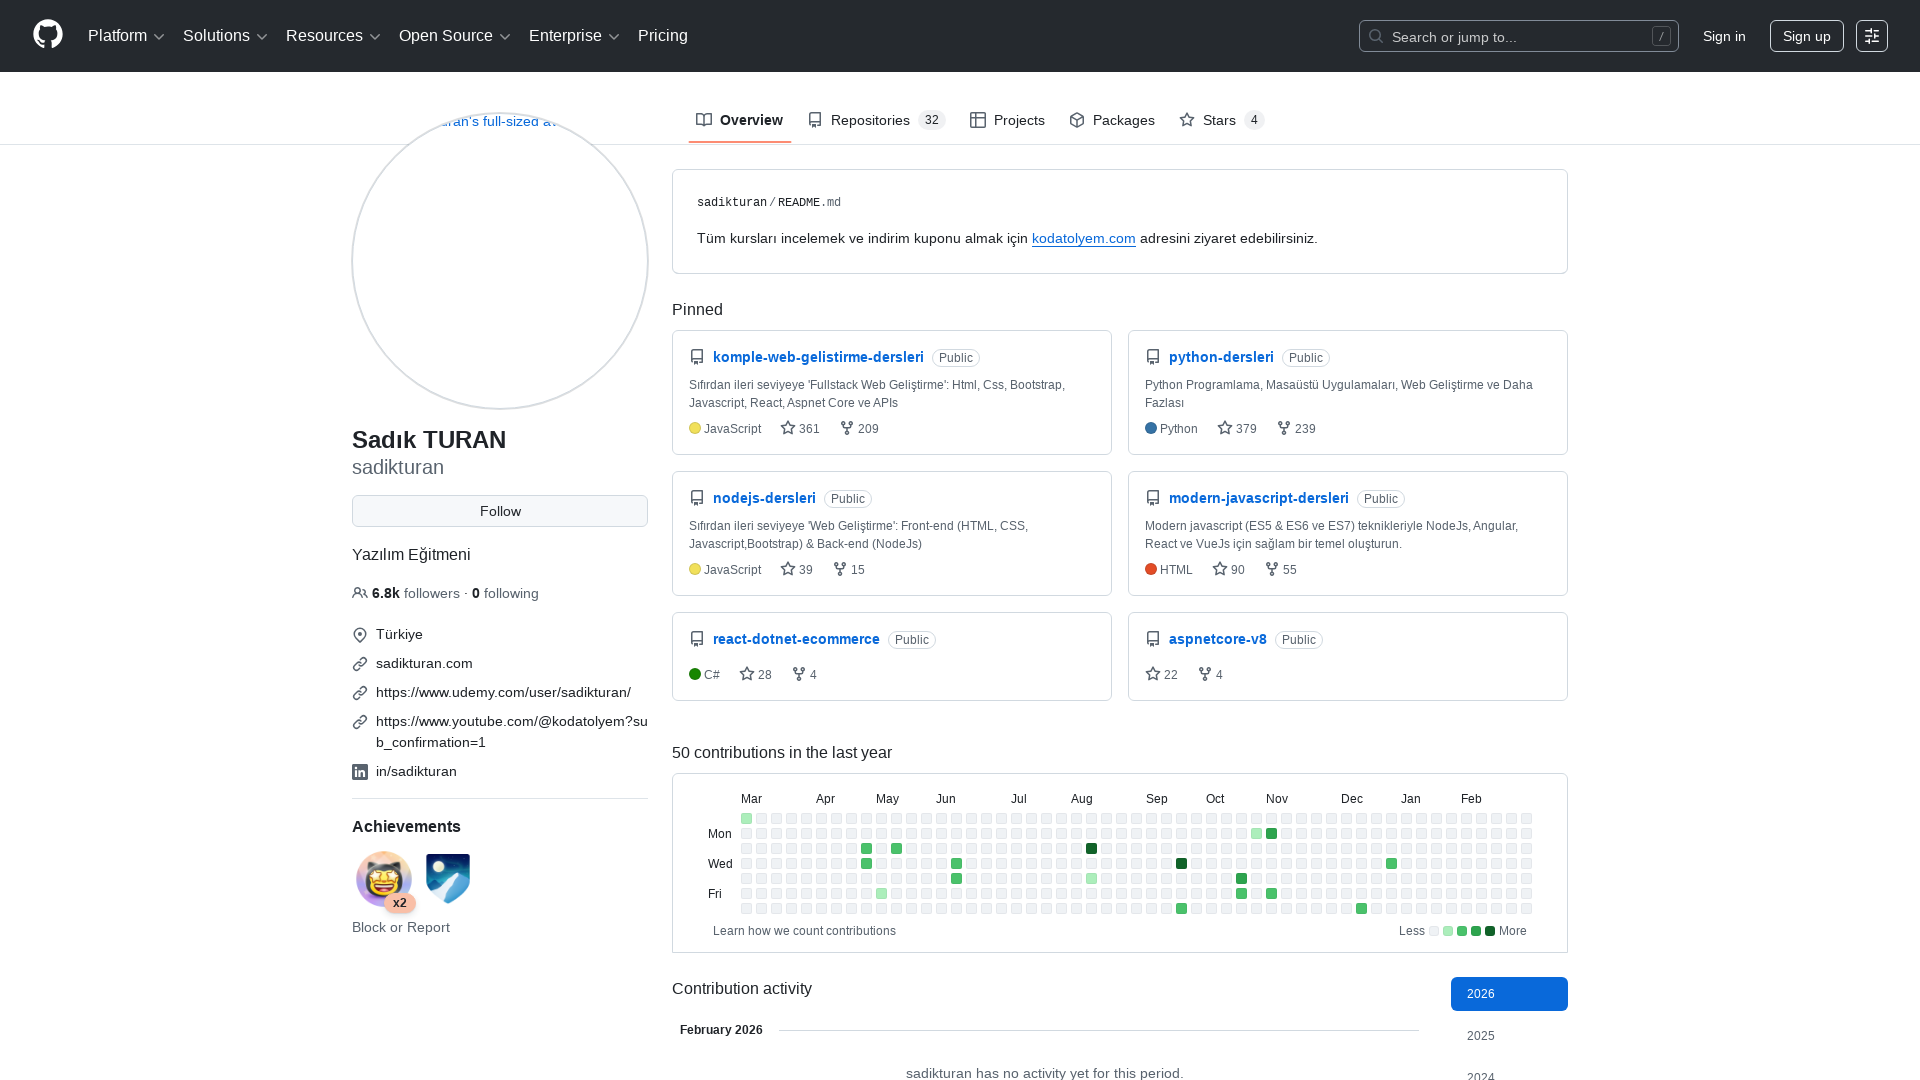

User profile page loaded and DOM content ready
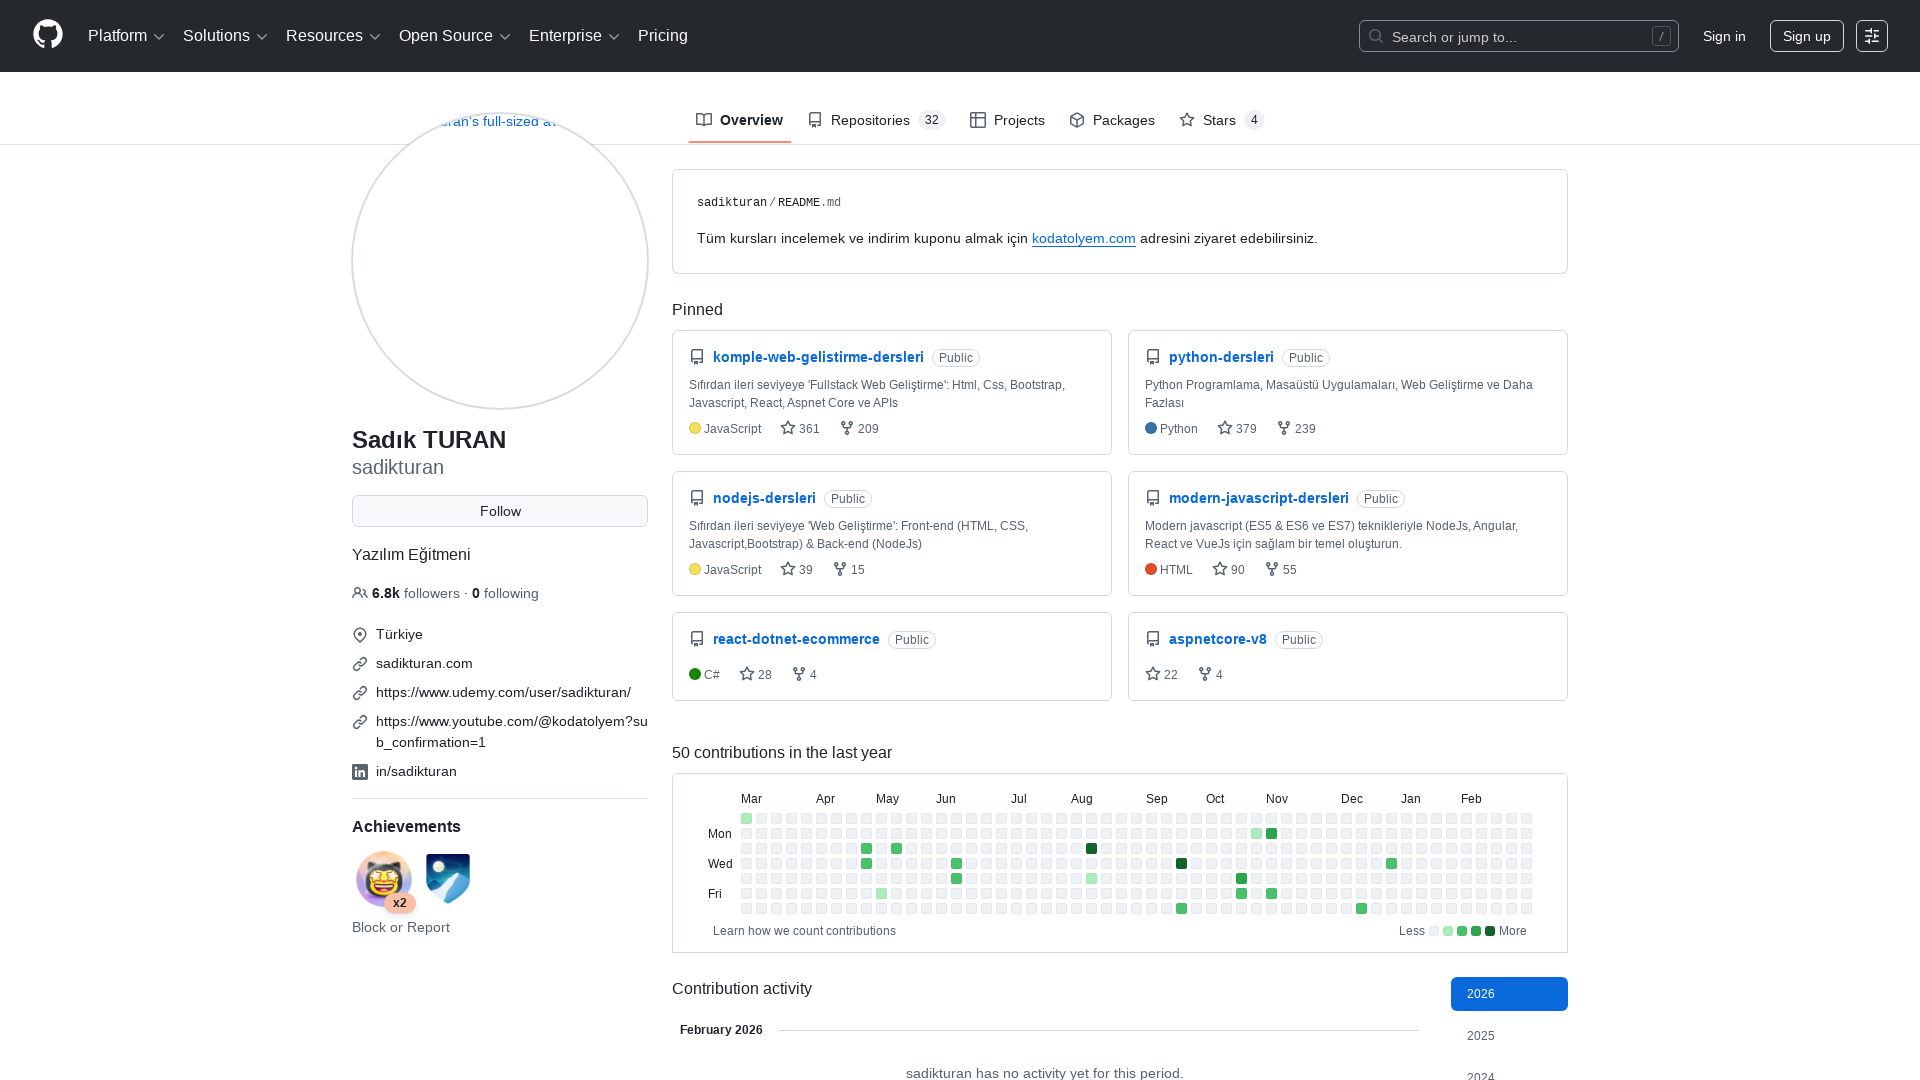

Navigated back to GitHub homepage
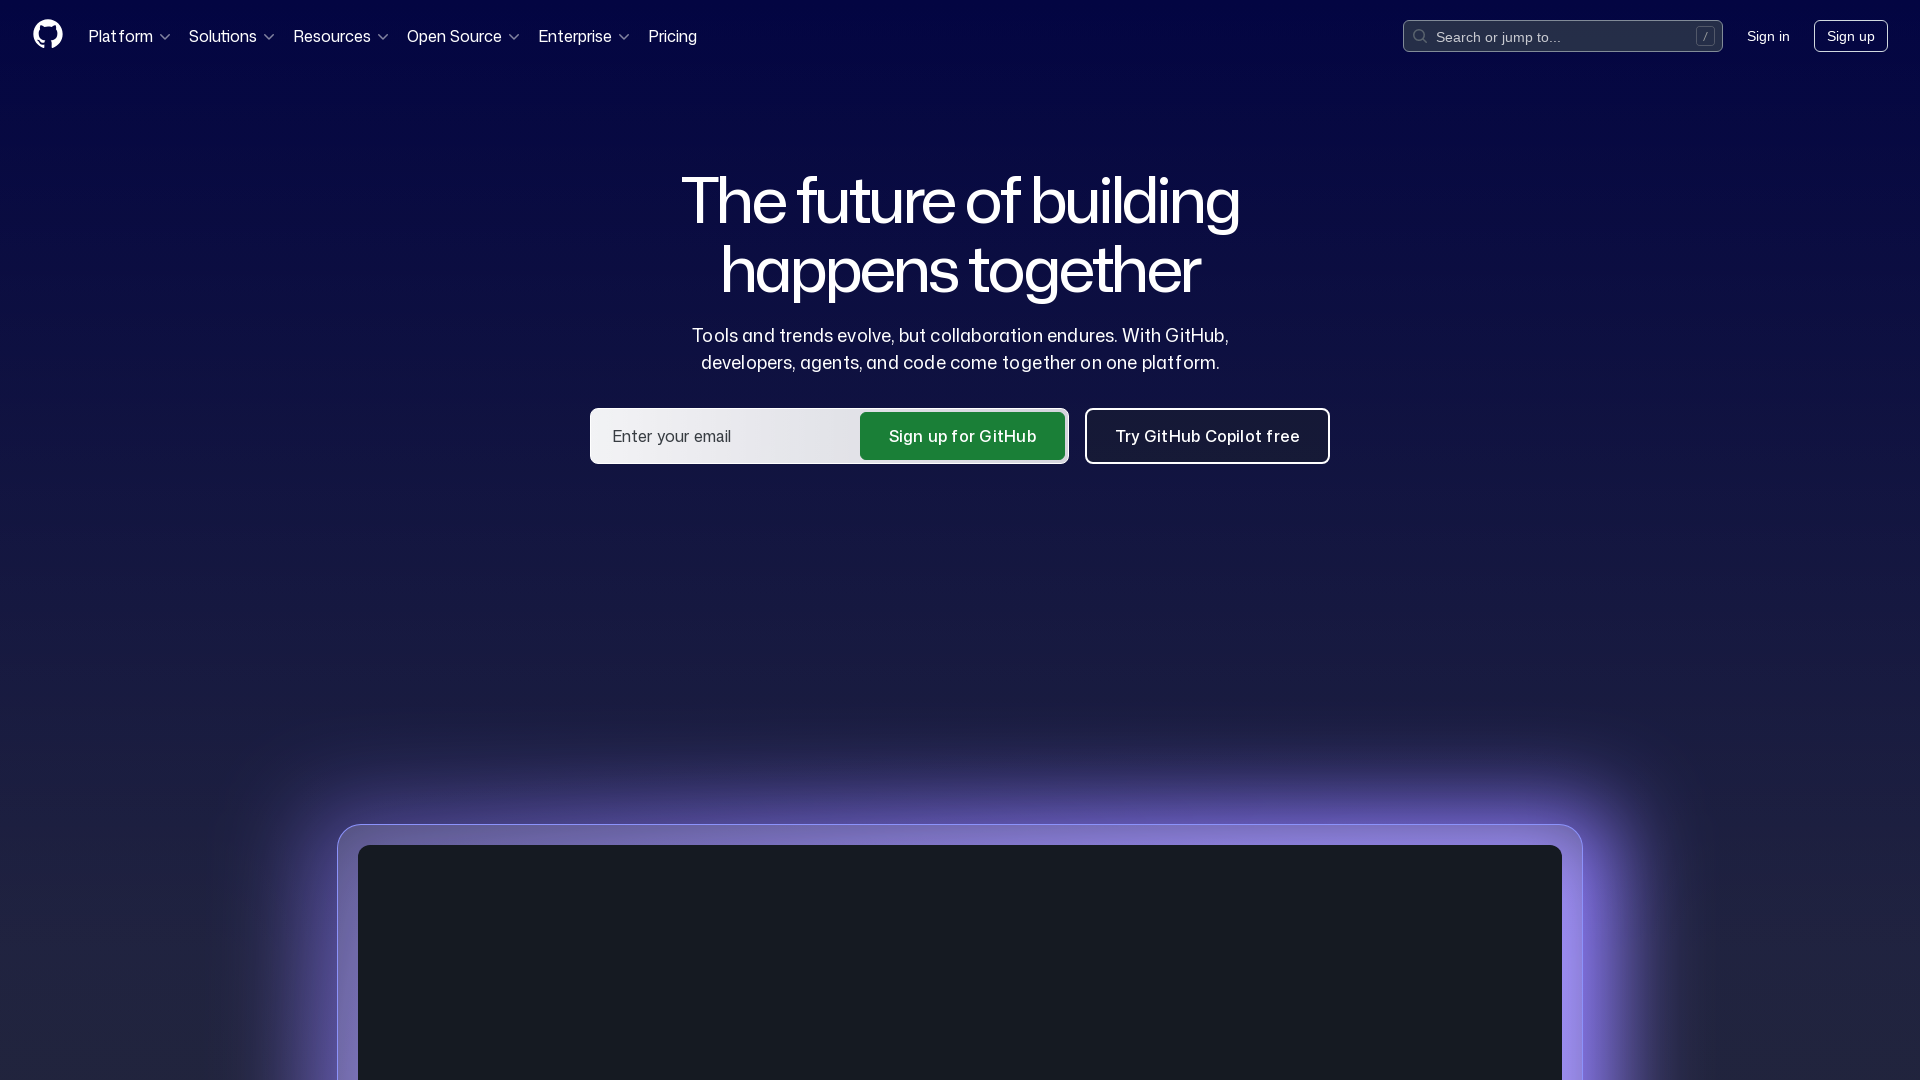

GitHub homepage loaded after navigation back
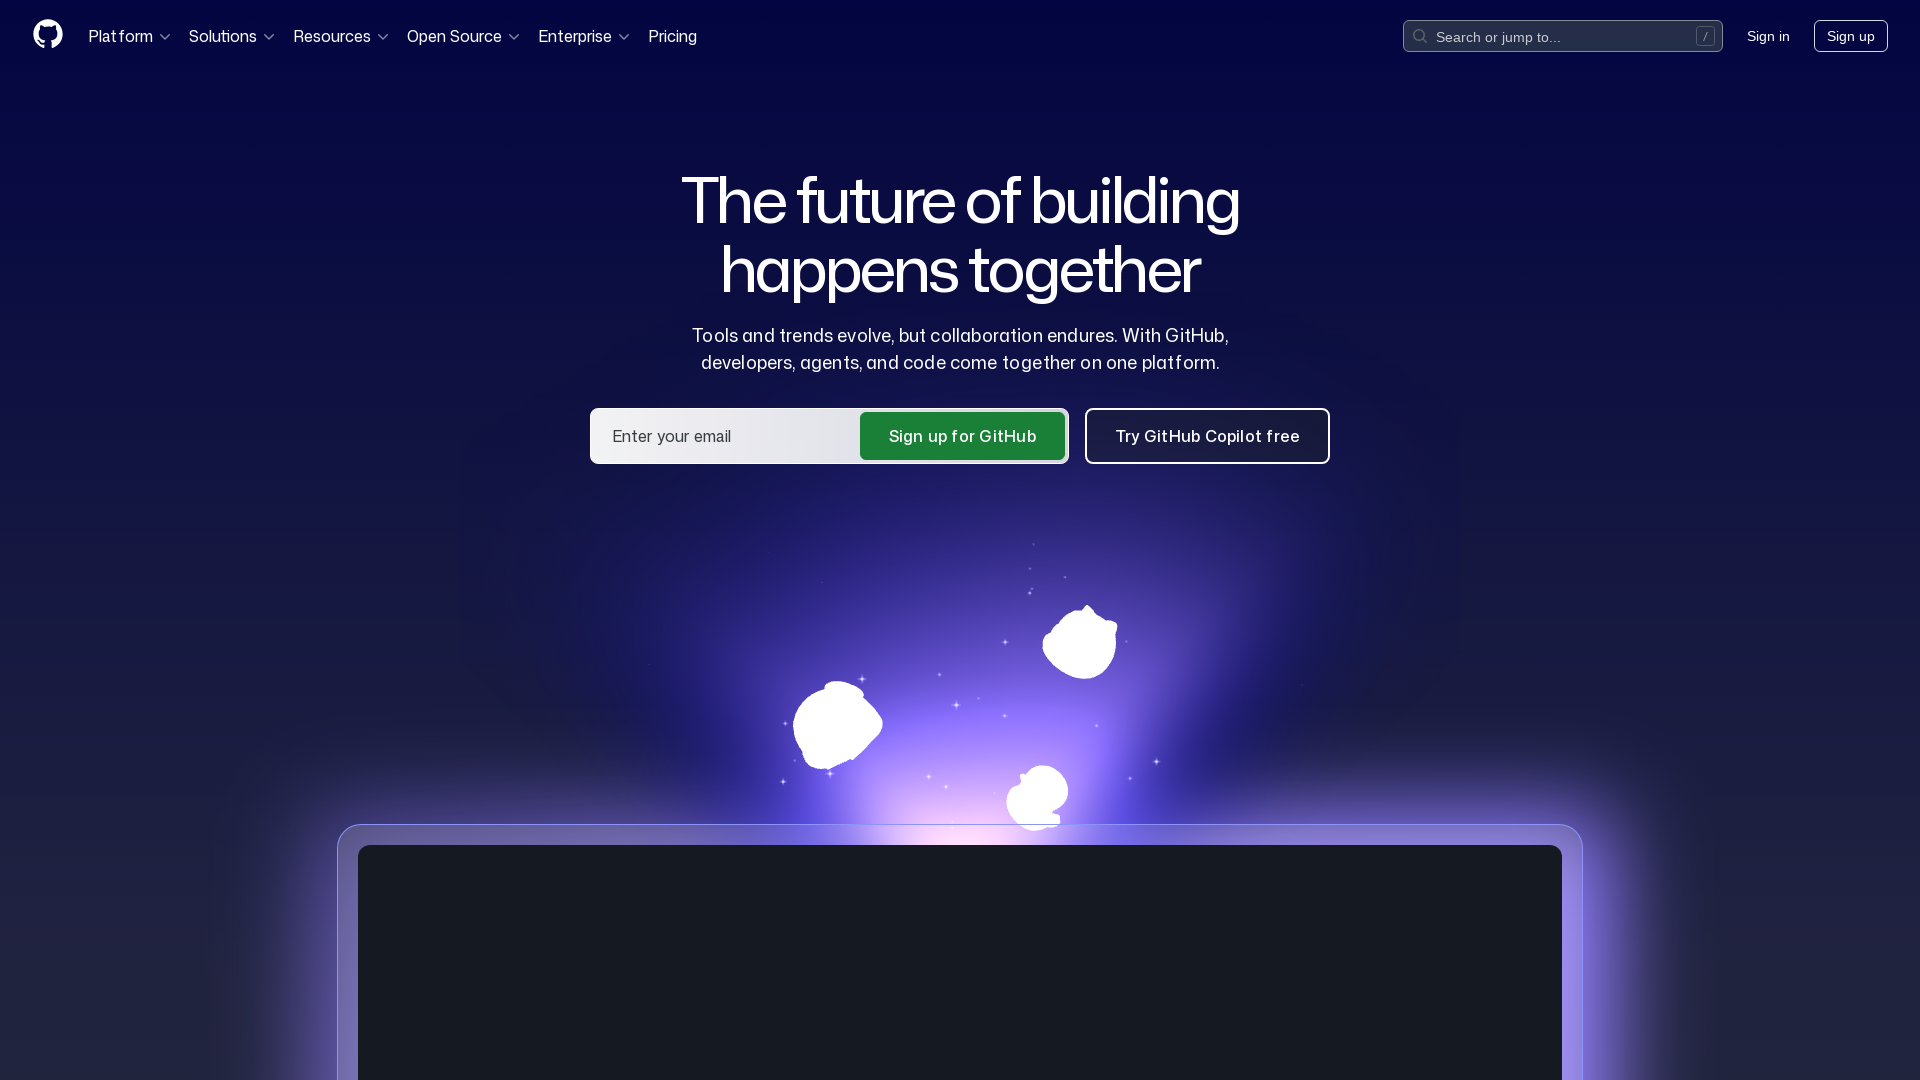

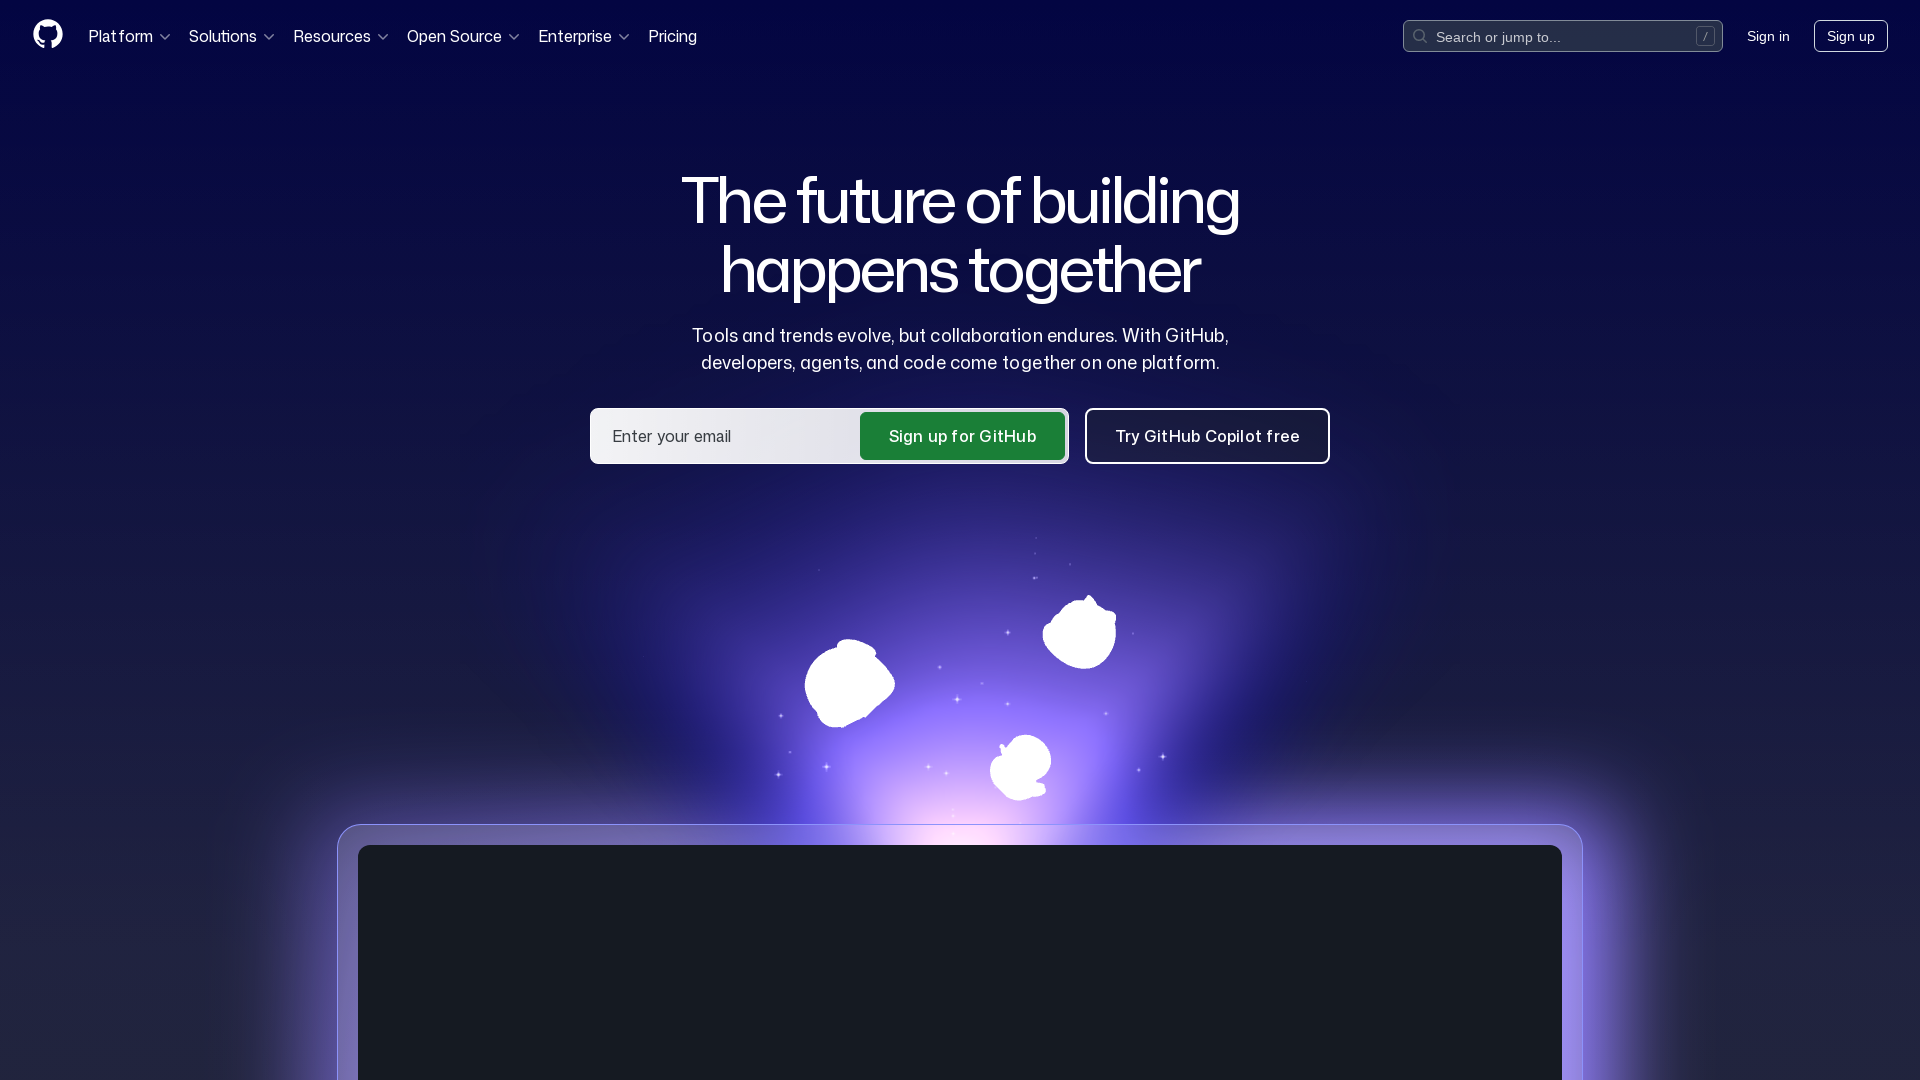